Tests pressing the SPACE key on an input element and verifies the page displays the correct key press result

Starting URL: http://the-internet.herokuapp.com/key_presses

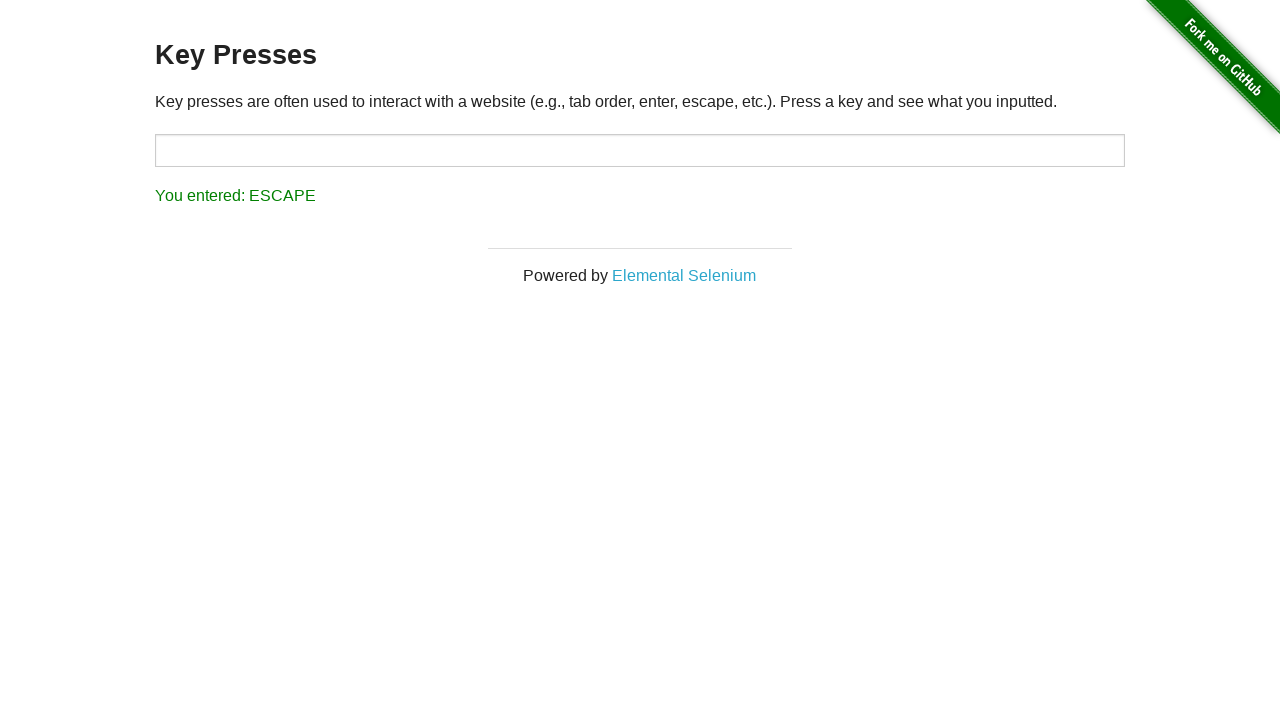

Pressed SPACE key on target input element on #target
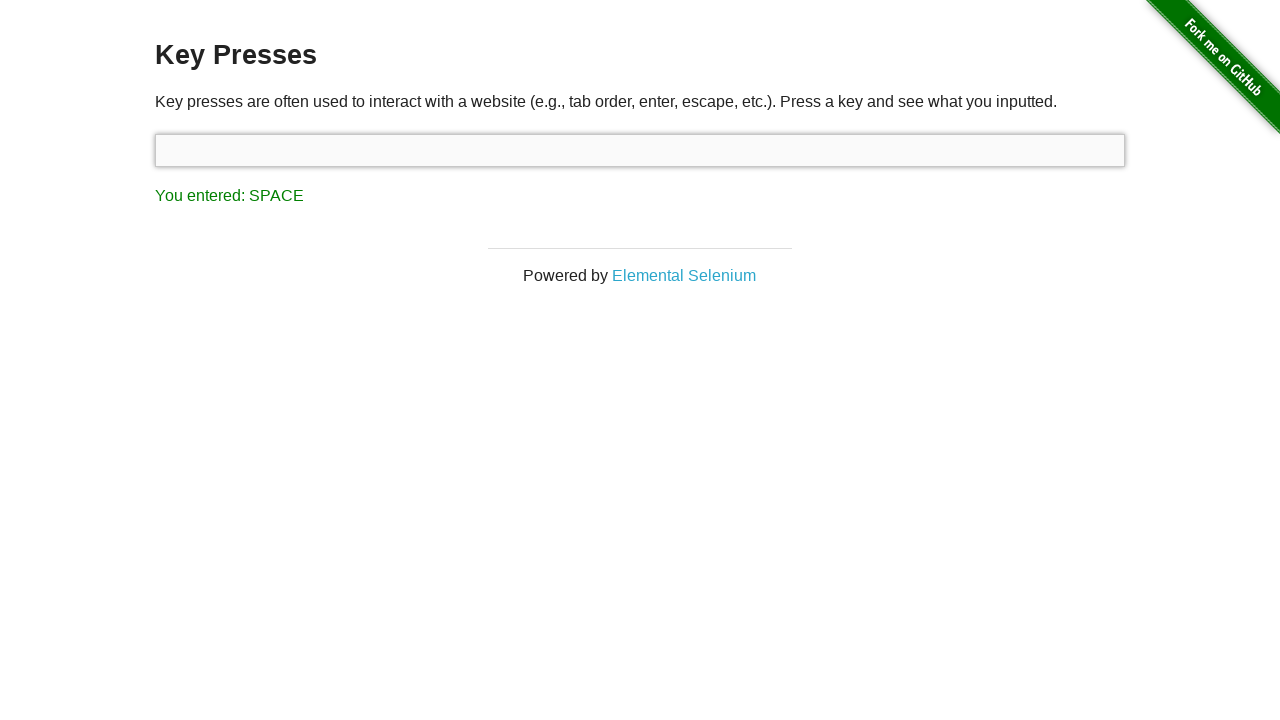

Retrieved result text from page
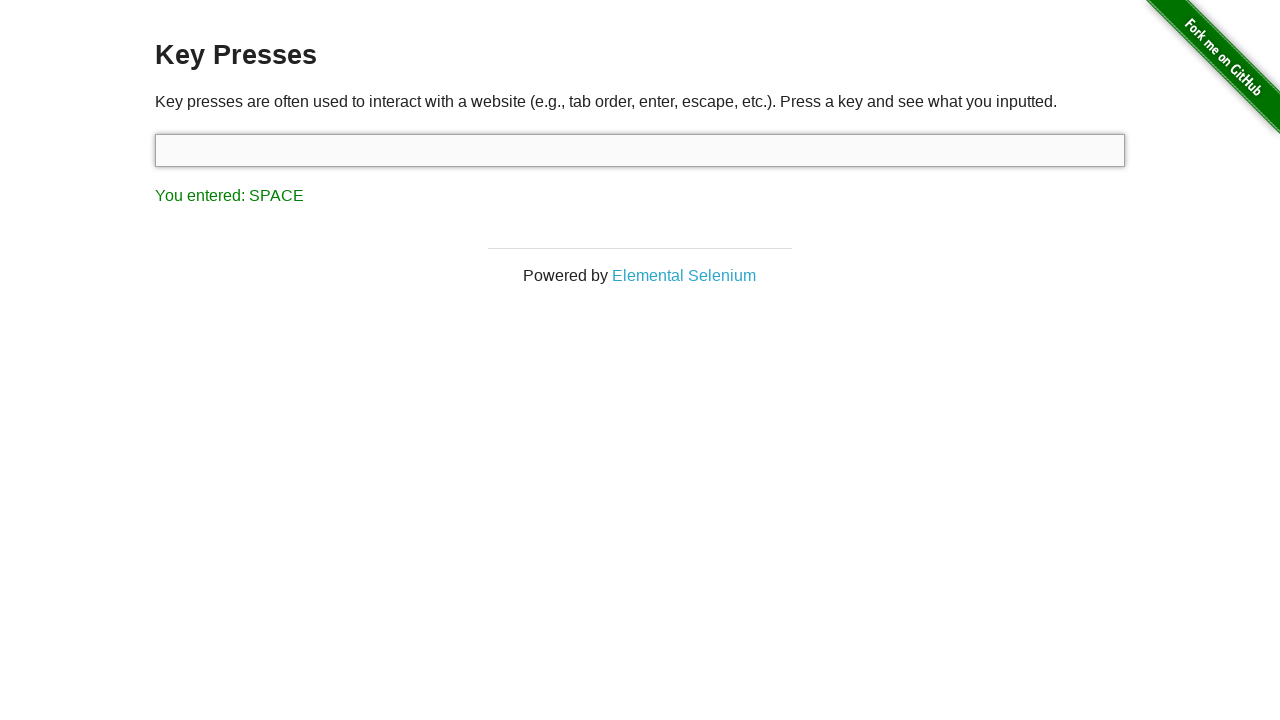

Verified page displays correct key press result: 'You entered: SPACE'
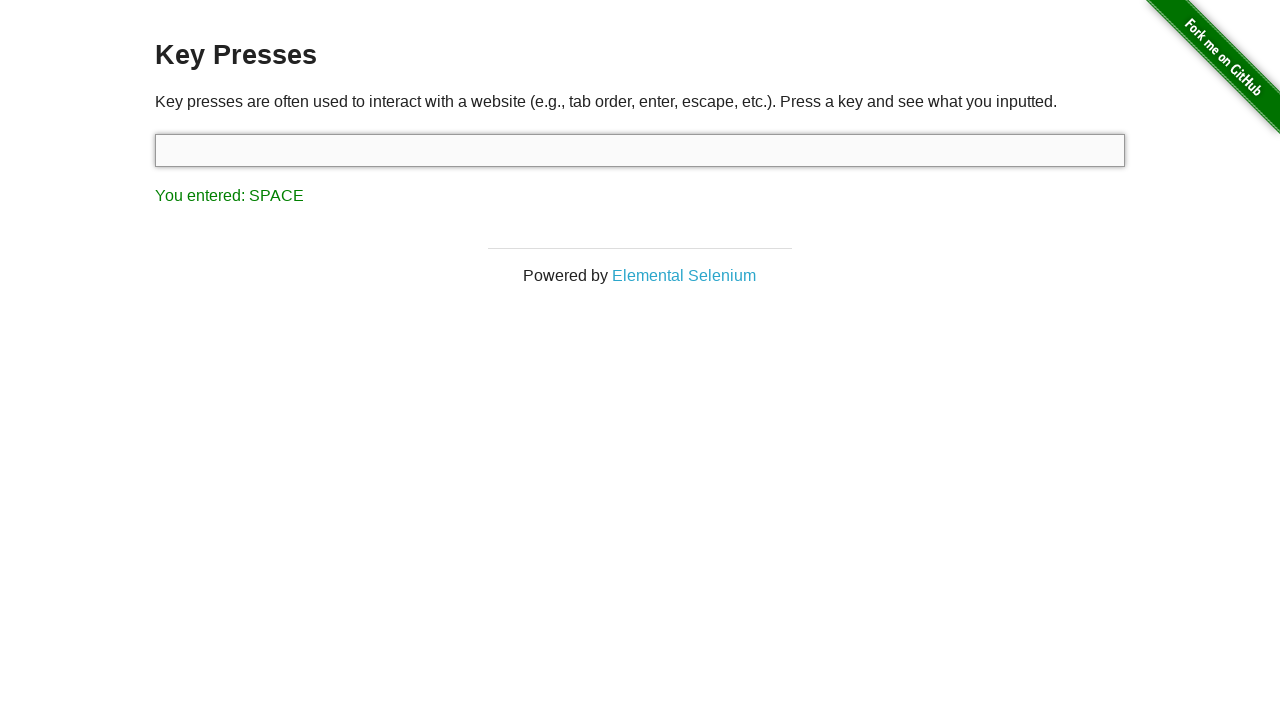

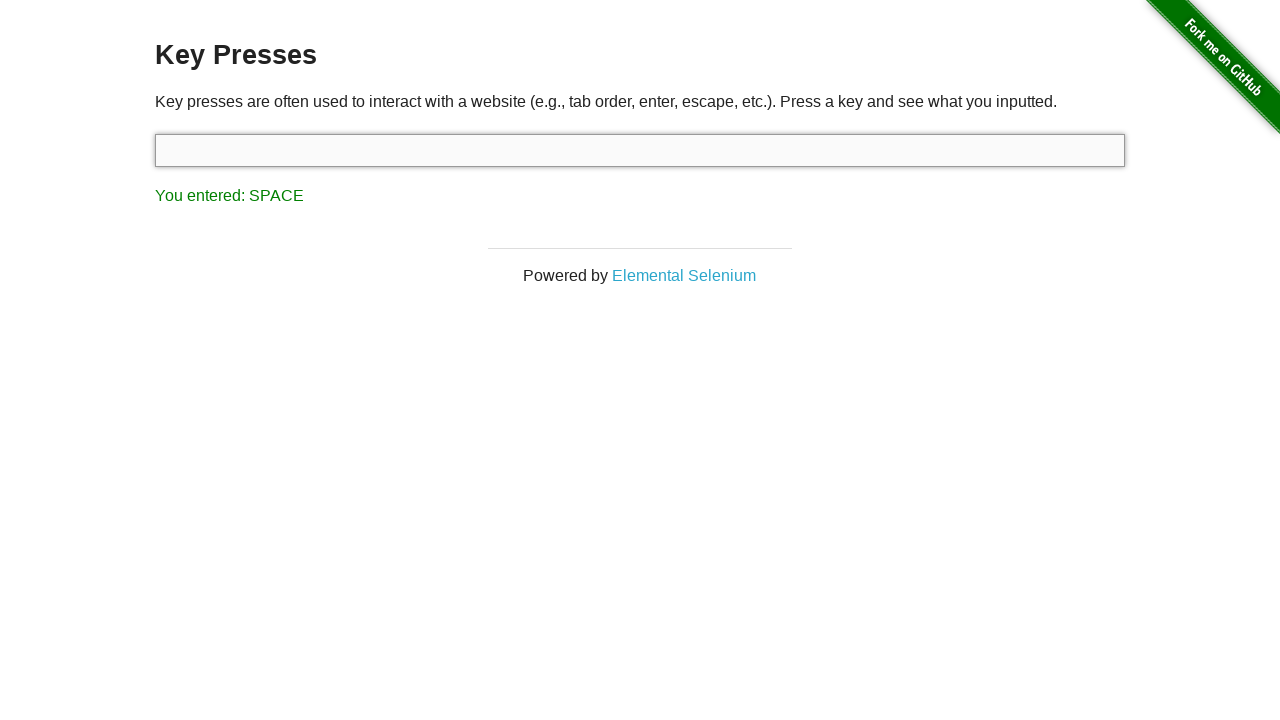